Tests sorting the Due column in ascending order using semantic class-based locators on the second table which has helpful class attributes.

Starting URL: http://the-internet.herokuapp.com/tables

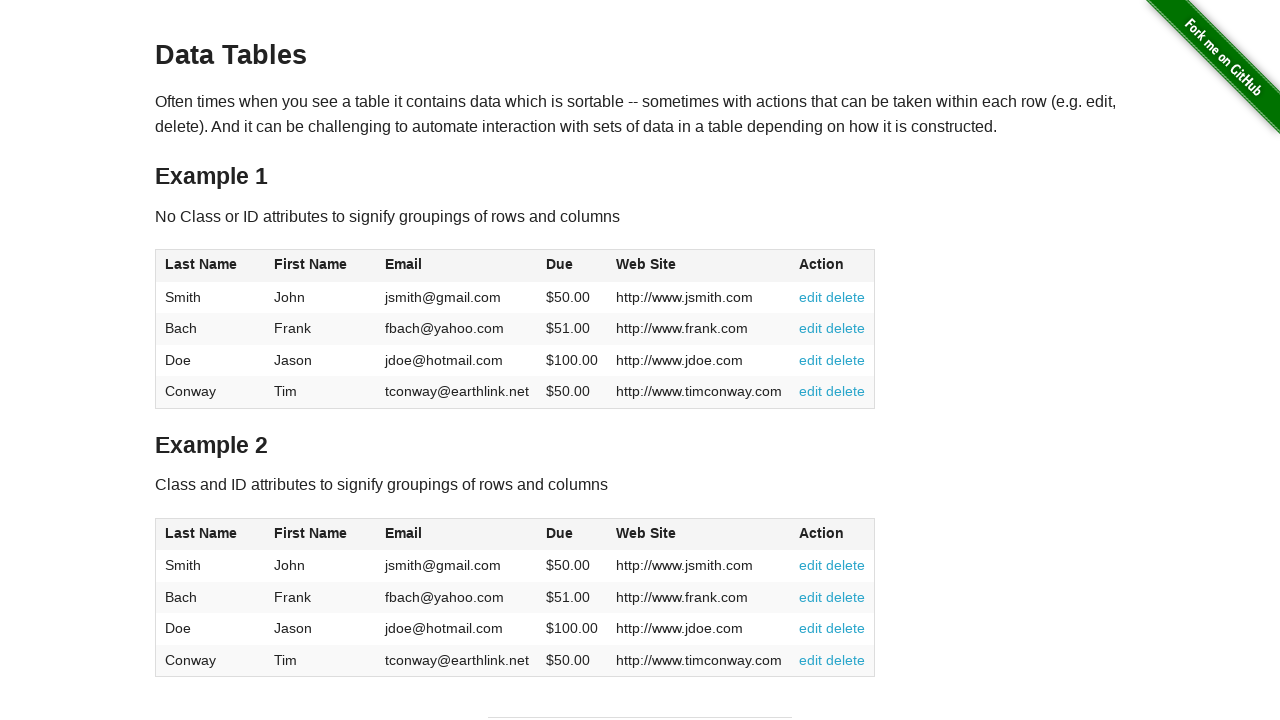

Clicked on the Due column header in the second table at (560, 533) on #table2 thead .dues
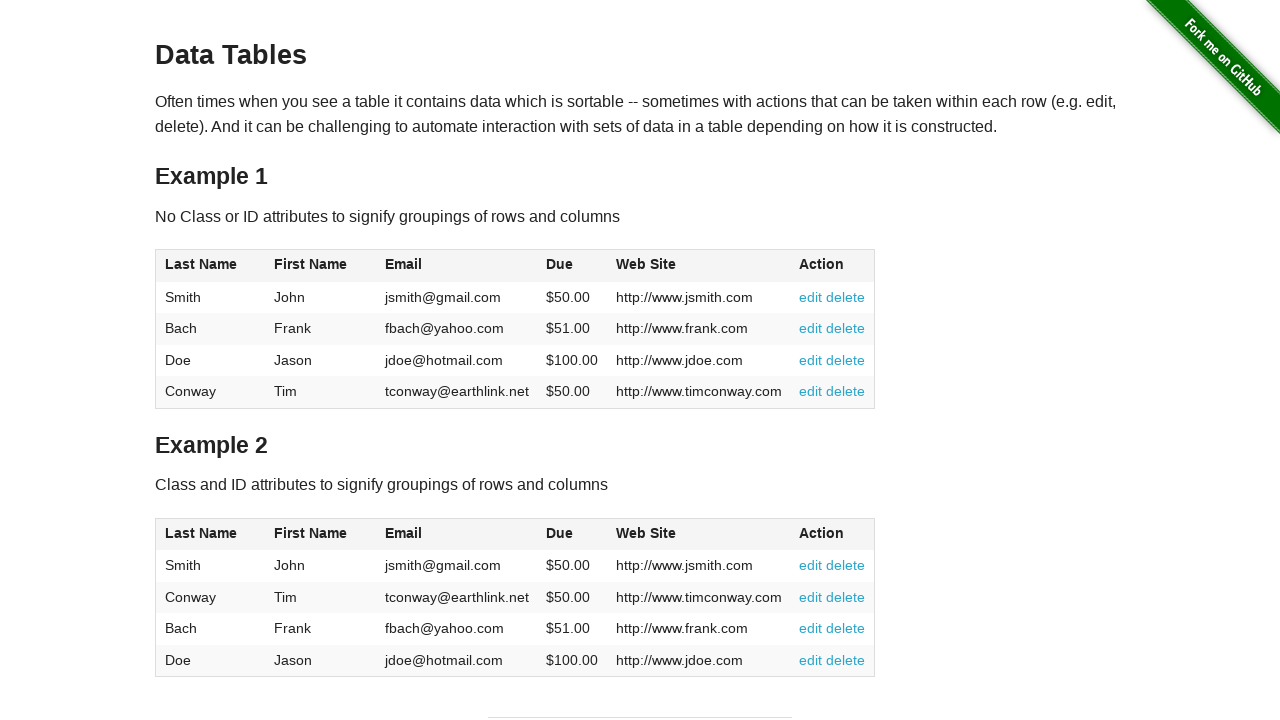

Waited for Due column data to load in the second table
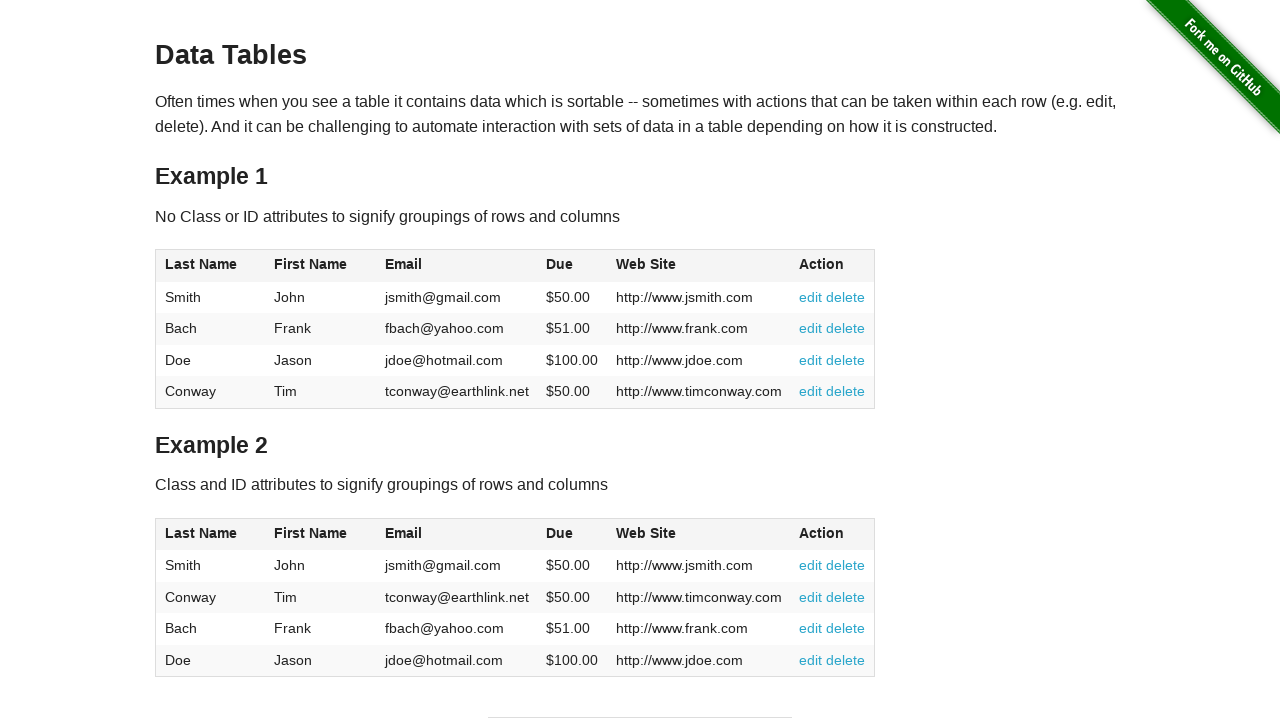

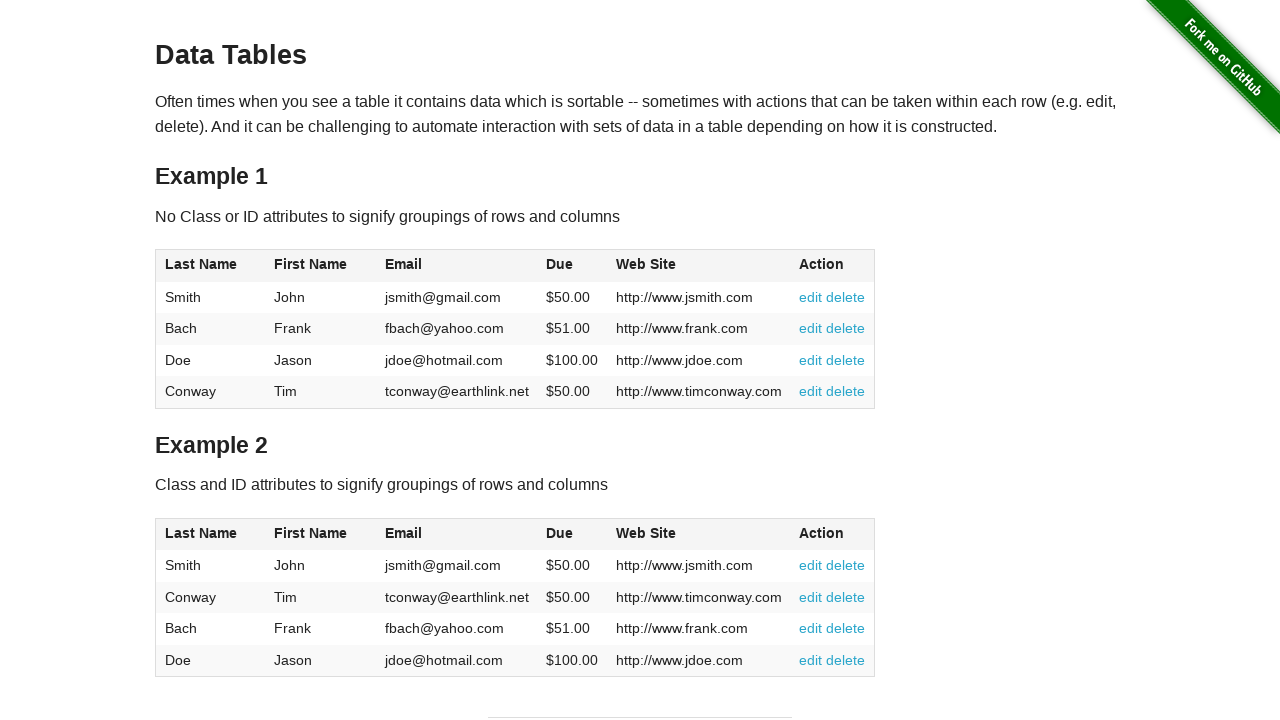